Tests flight booking form by selecting origin and destination airports, choosing a date, and toggling between one-way and round-trip options

Starting URL: https://rahulshettyacademy.com/dropdownsPractise/

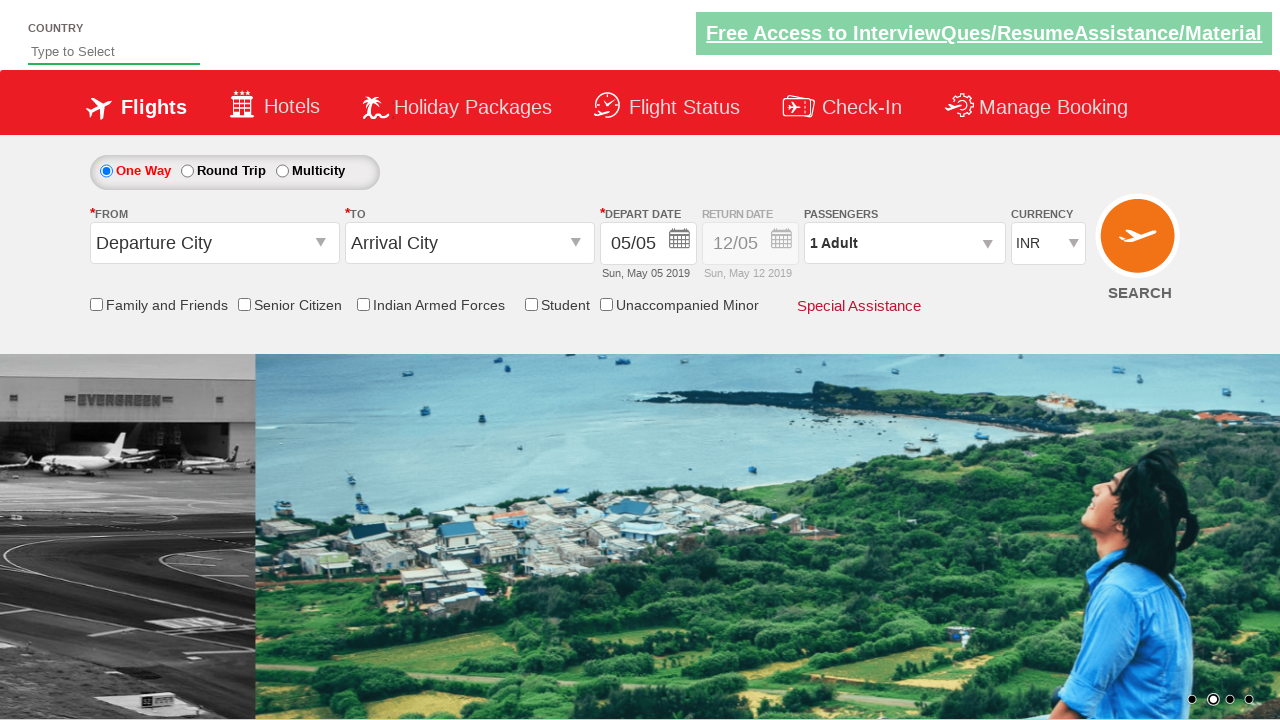

Clicked on origin station input field at (214, 243) on input#ctl00_mainContent_ddl_originStation1_CTXT
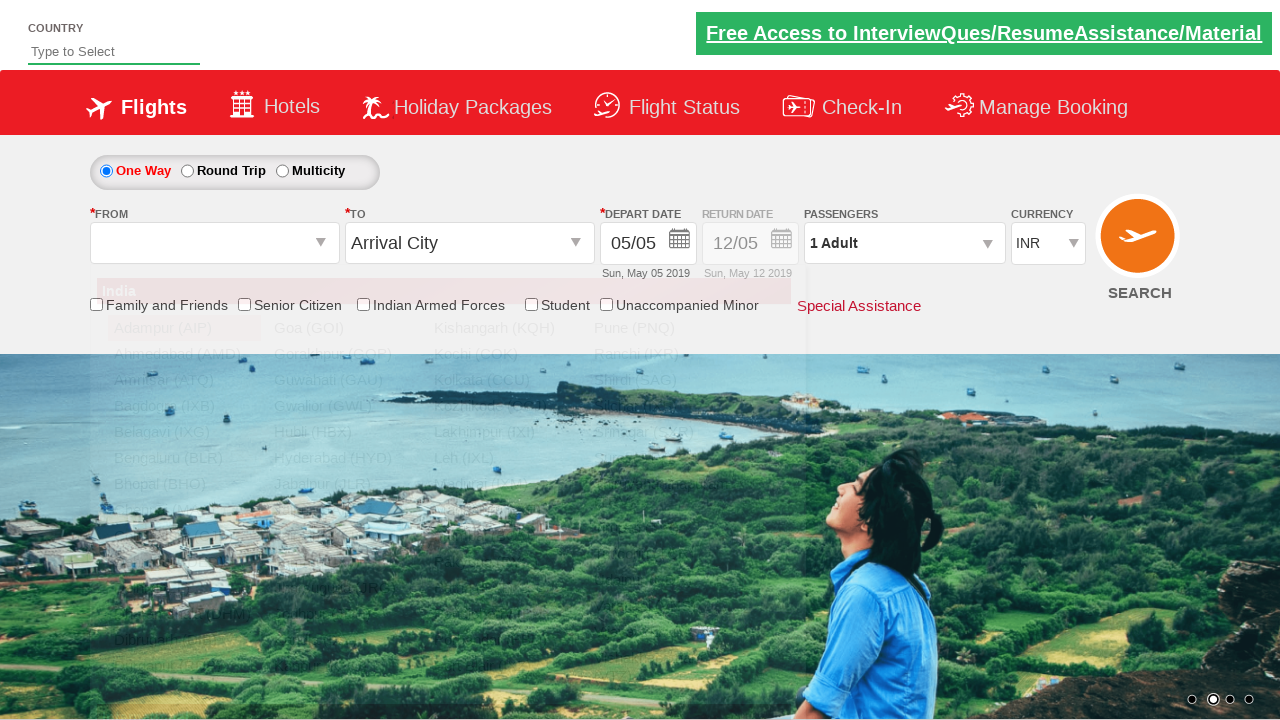

Selected IXG as origin airport at (184, 432) on a[value='IXG']
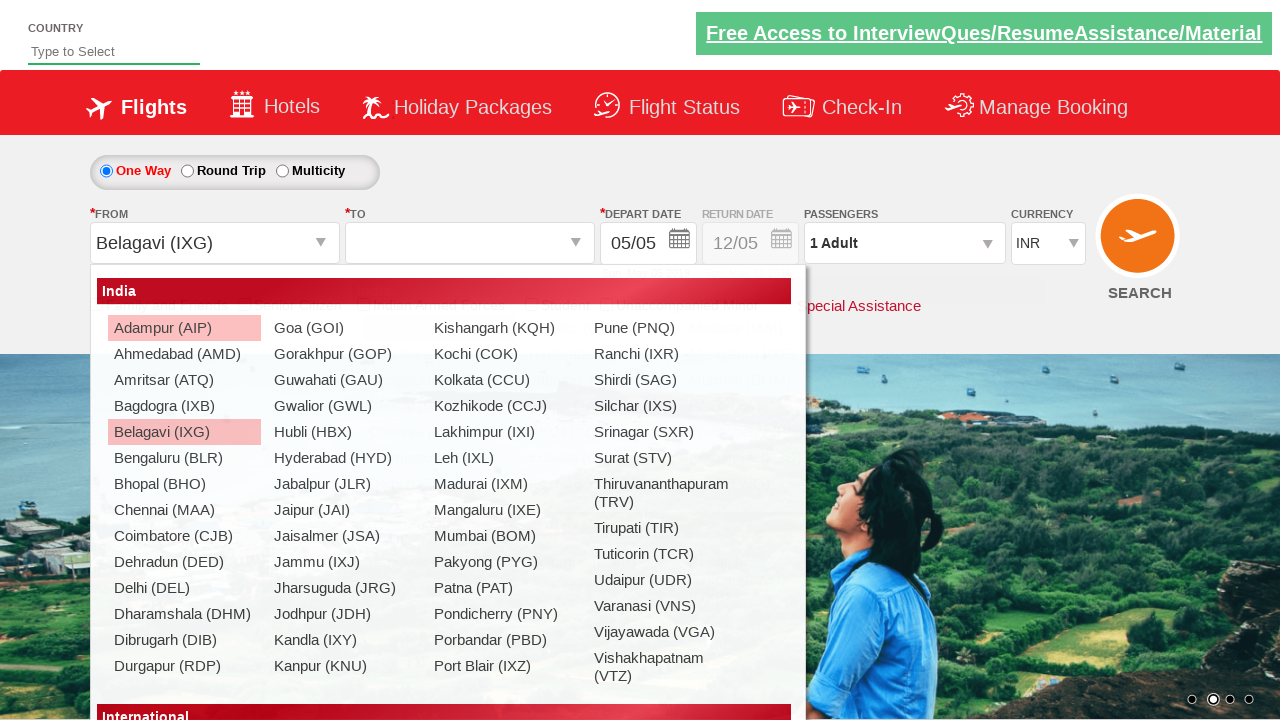

Selected BLR as destination airport at (439, 380) on (//a[@value='BLR'])[2]
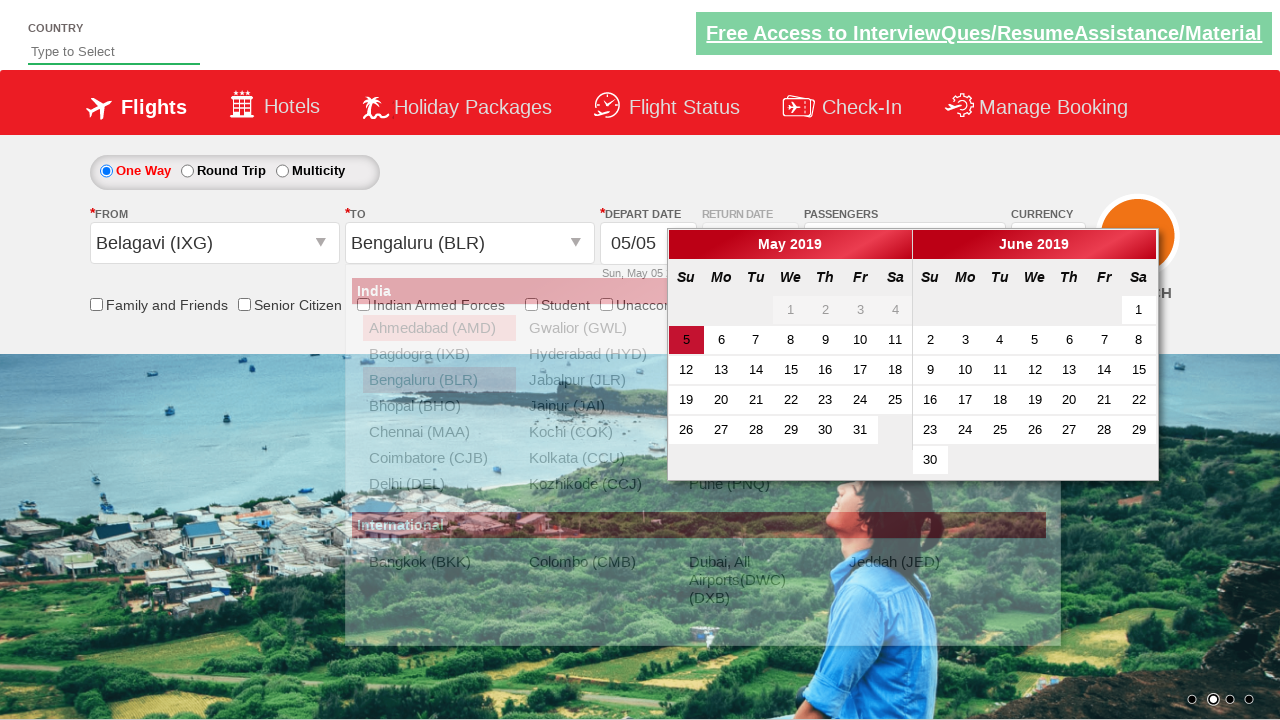

Selected first available date from calendar at (791, 310) on .ui-state-default
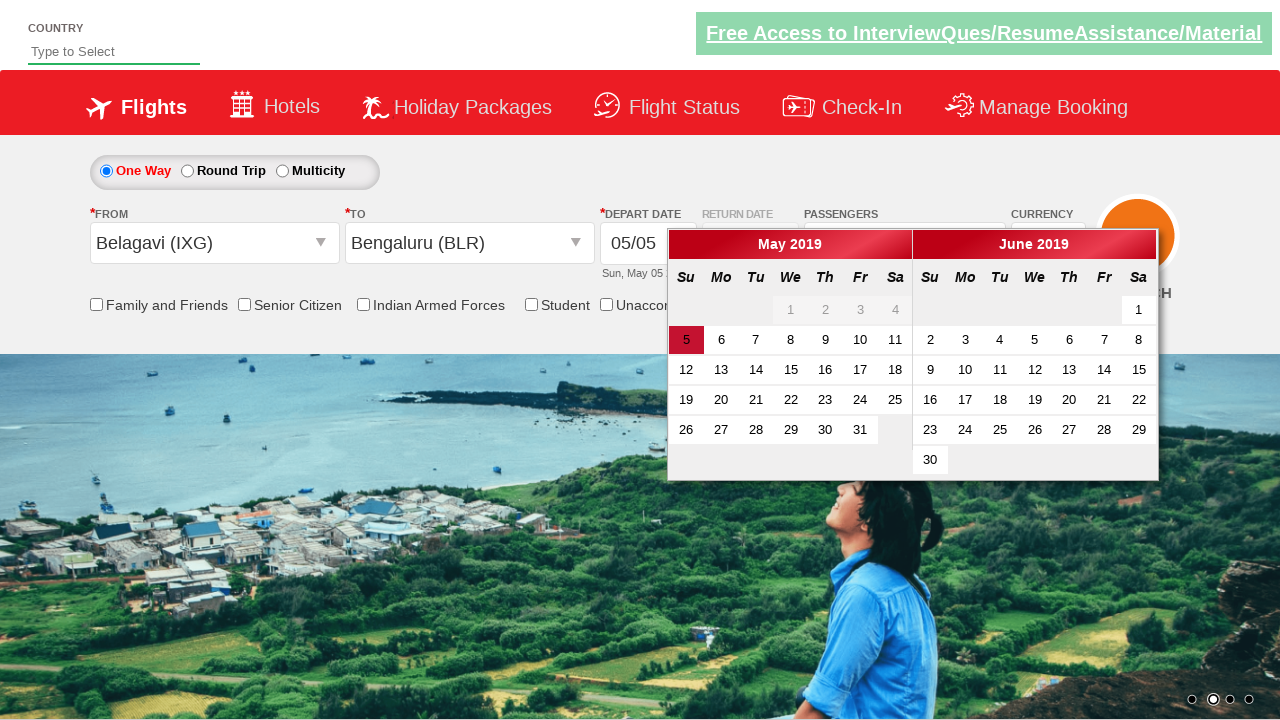

Toggled to round-trip option at (187, 171) on #ctl00_mainContent_rbtnl_Trip_1
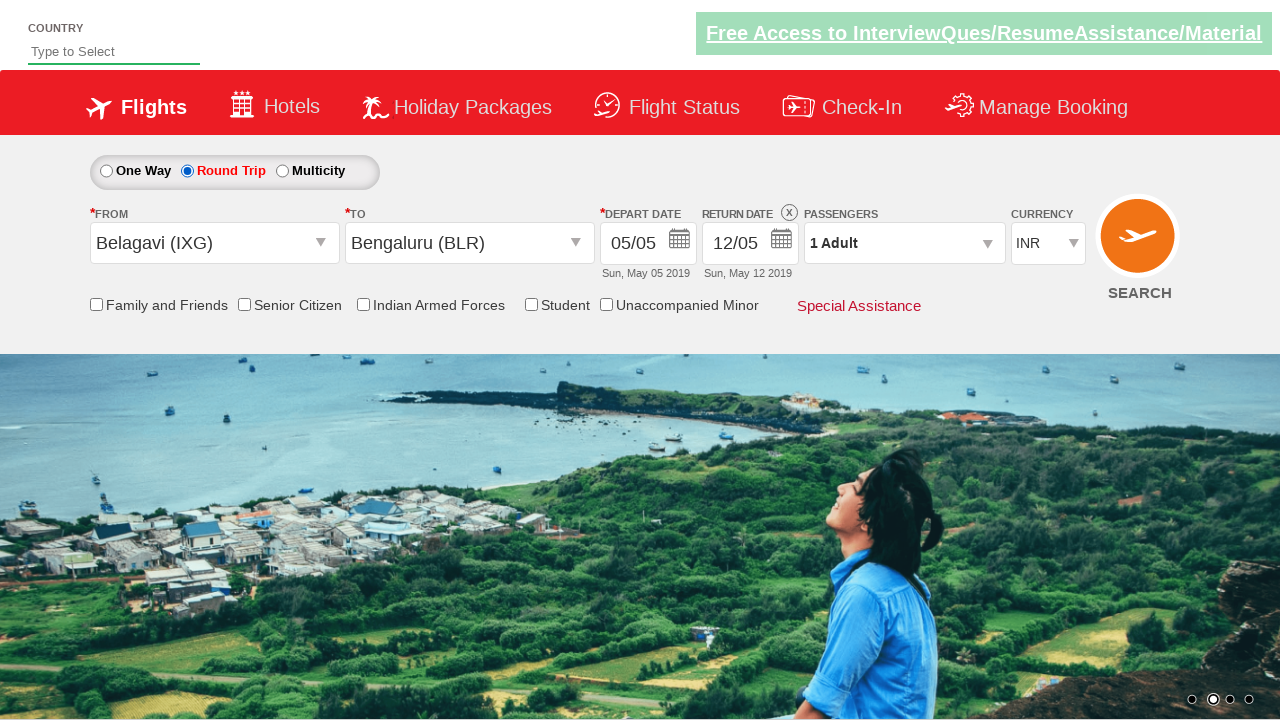

Retrieved style attribute to verify return date section is enabled
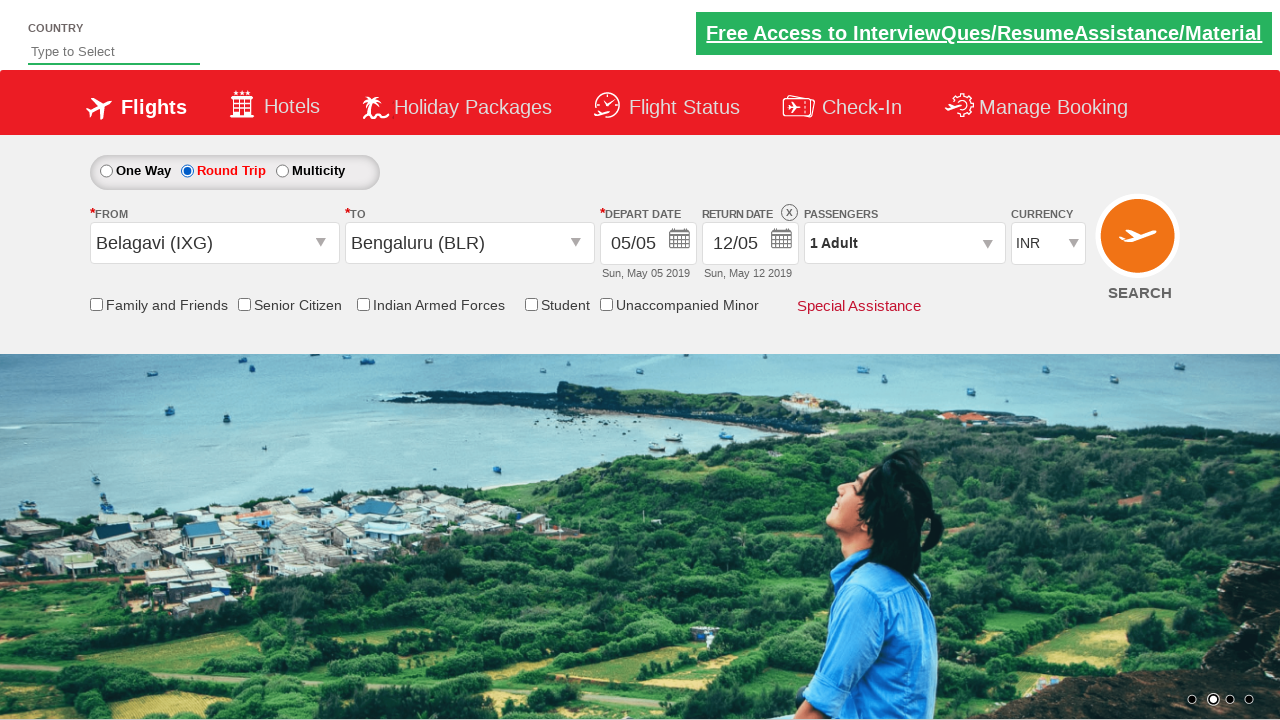

Verified that return date section is enabled
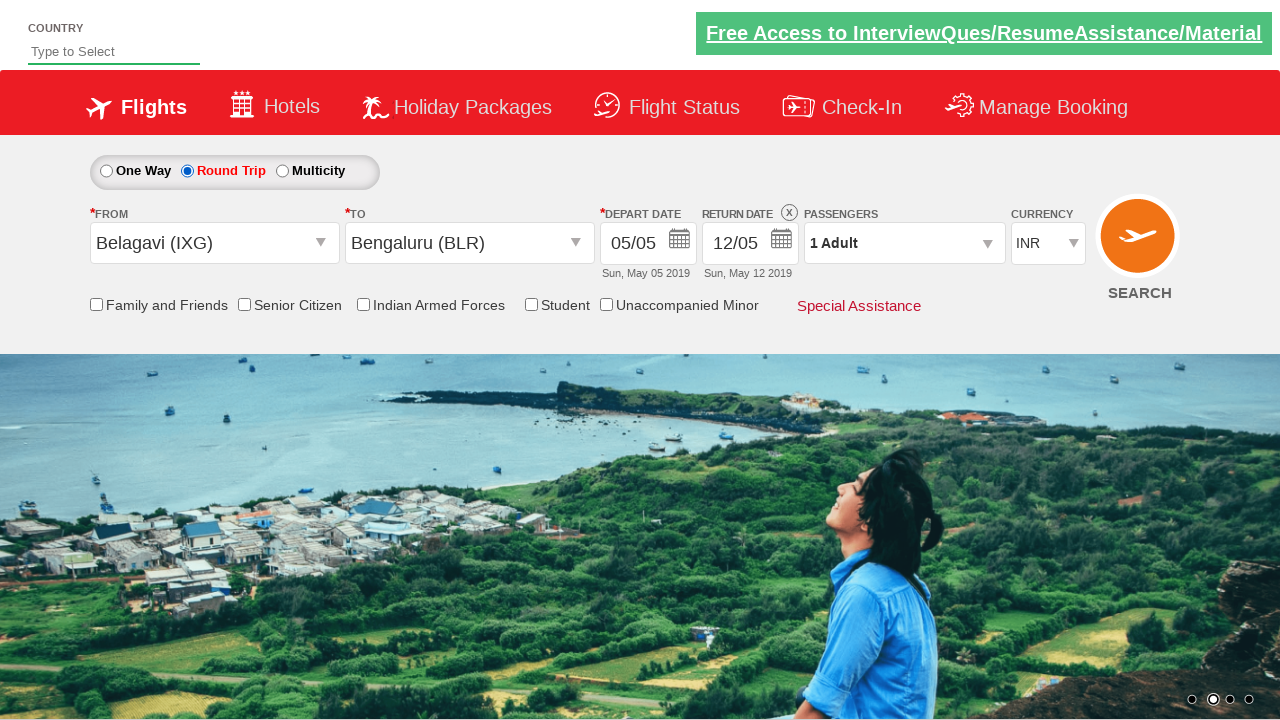

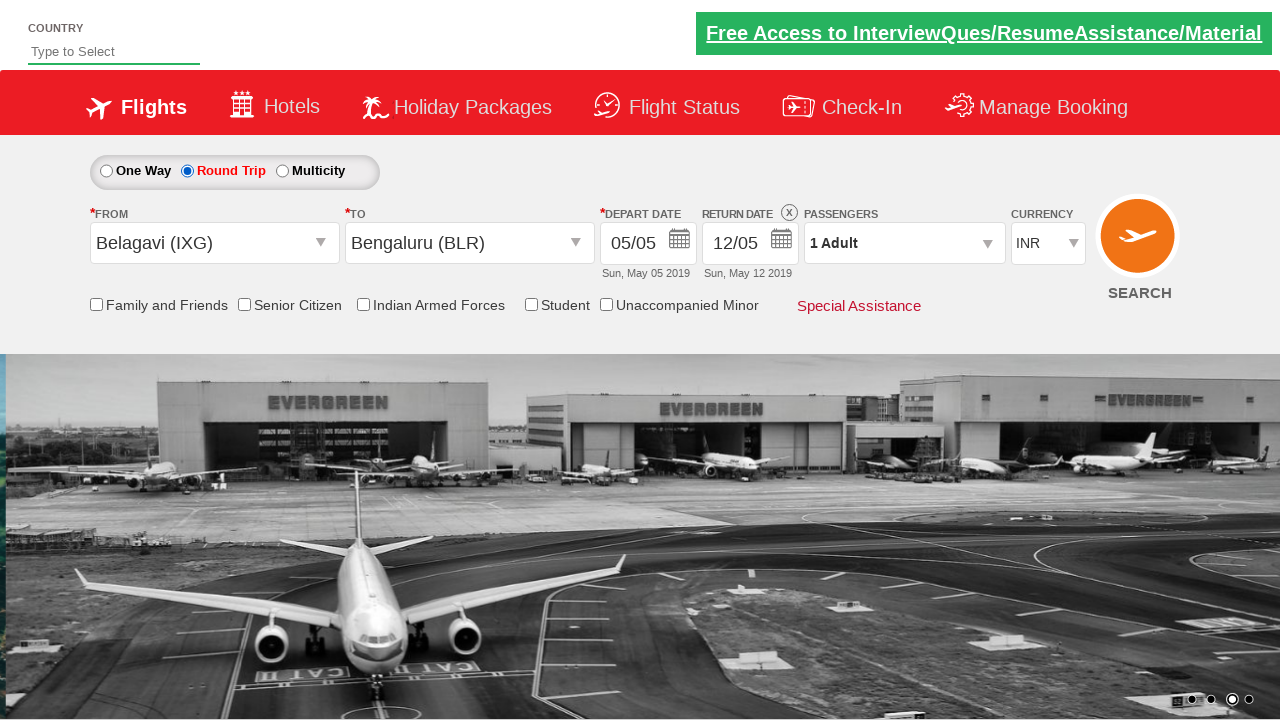